Tests the forgot password functionality by clicking on the forgot password link

Starting URL: https://kite.zerodha.com/

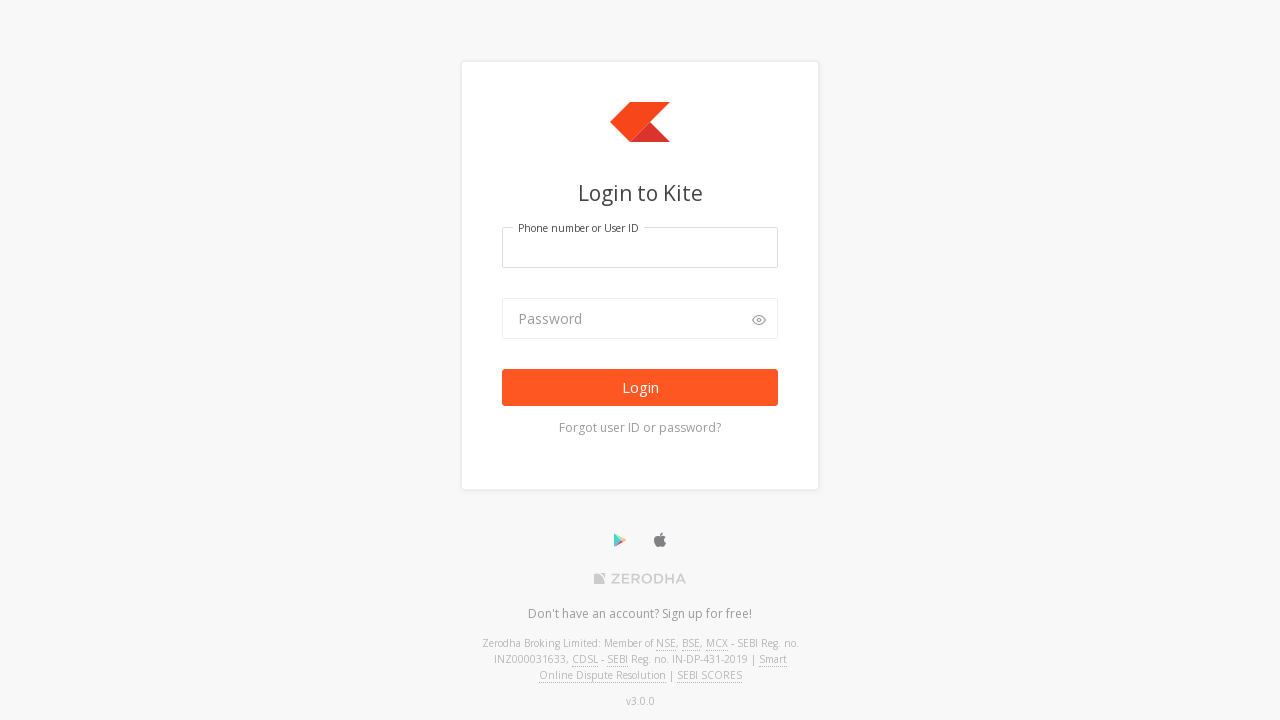

Navigated to Kite Zerodha login page
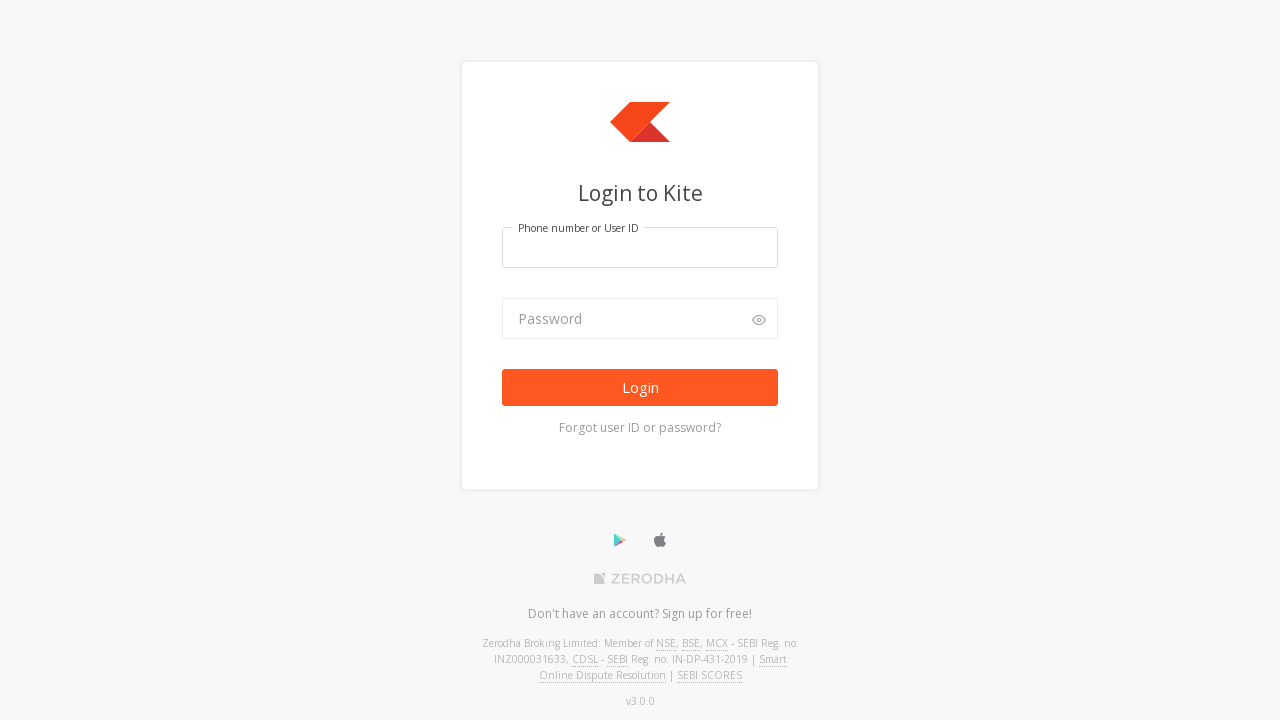

Clicked on 'Forgot user ID or password?' link at (640, 428) on text=Forgot user ID or password?
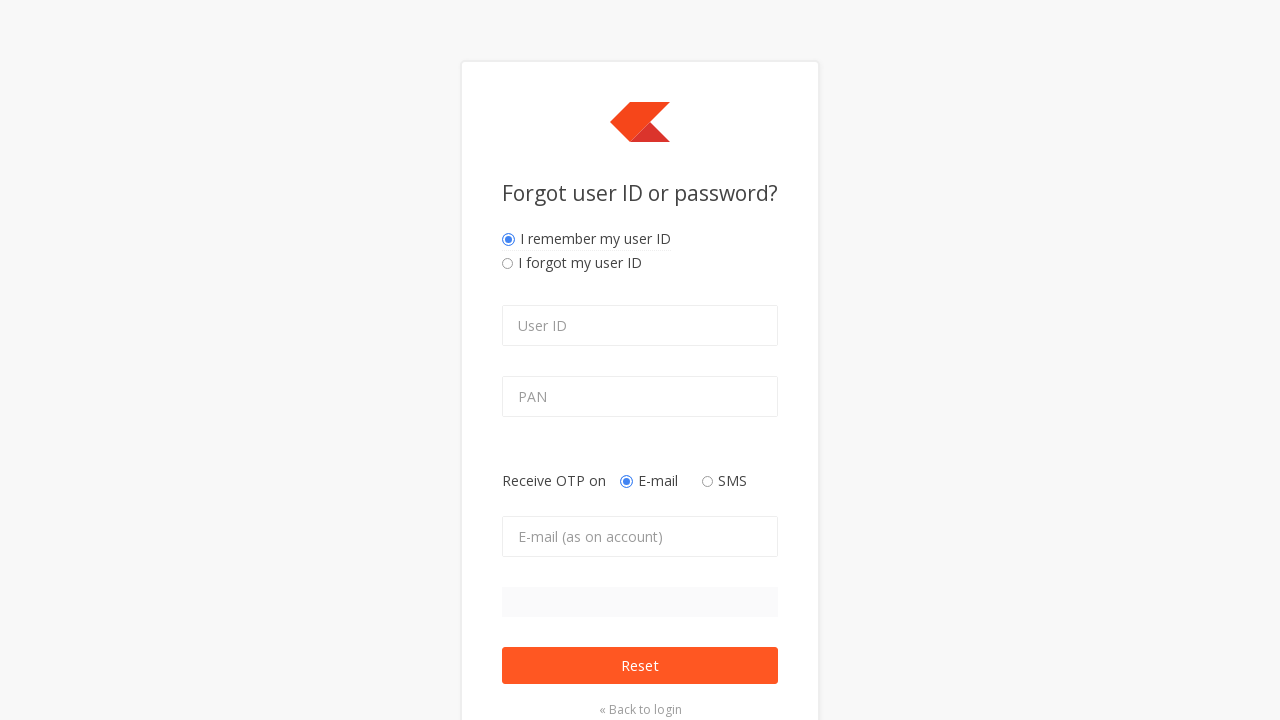

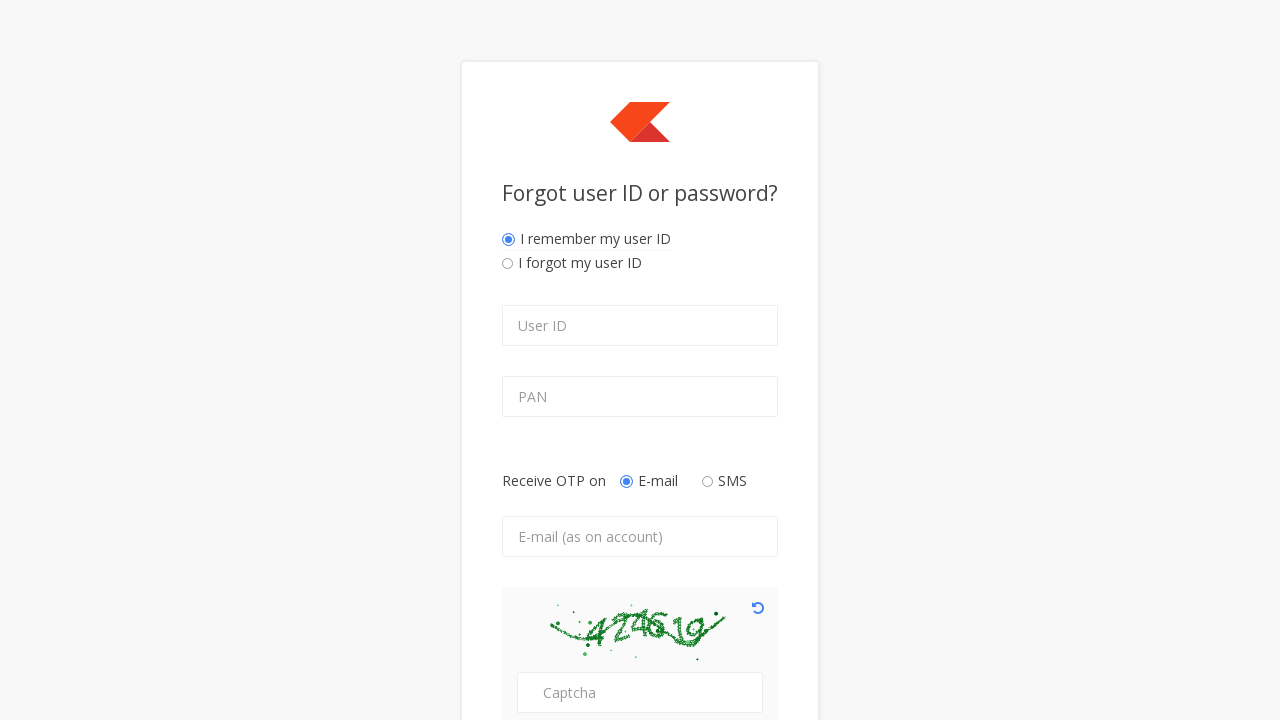